Tests mortgage calculator form by entering home value and down payment values into the respective input fields

Starting URL: https://www.mortgagecalculator.org/

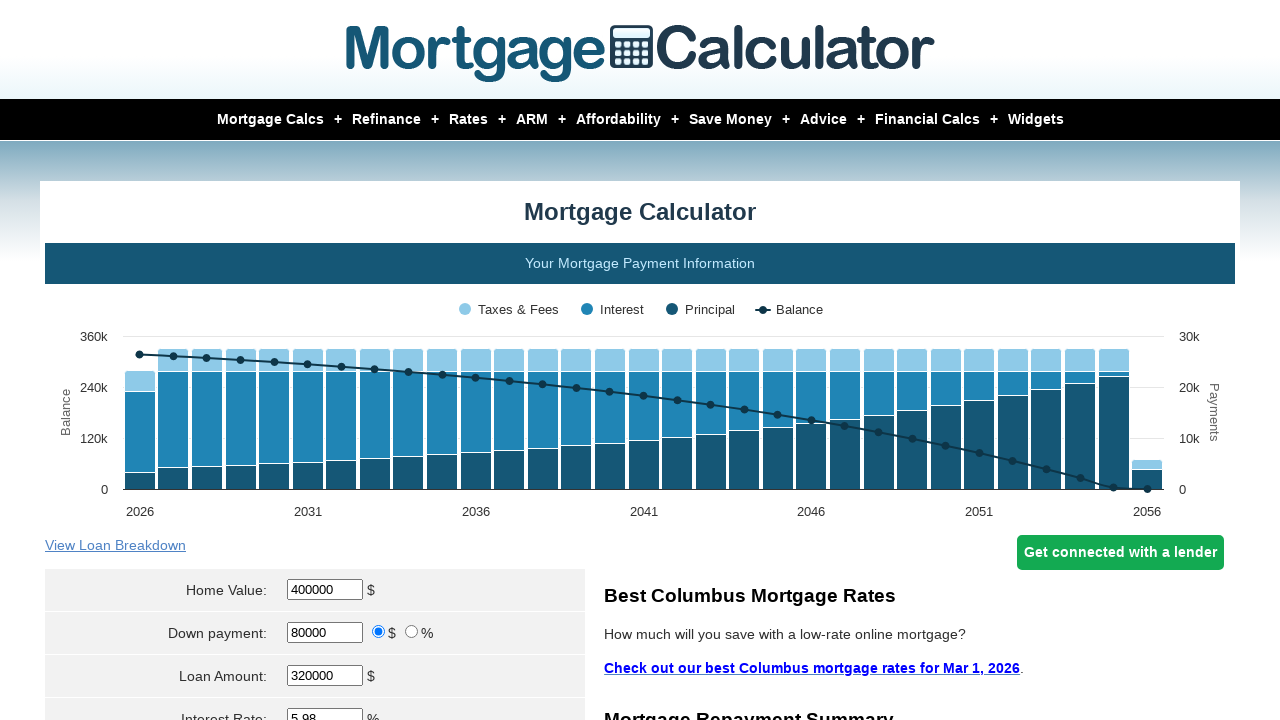

Cleared home value input field on //*[@id='homeval']
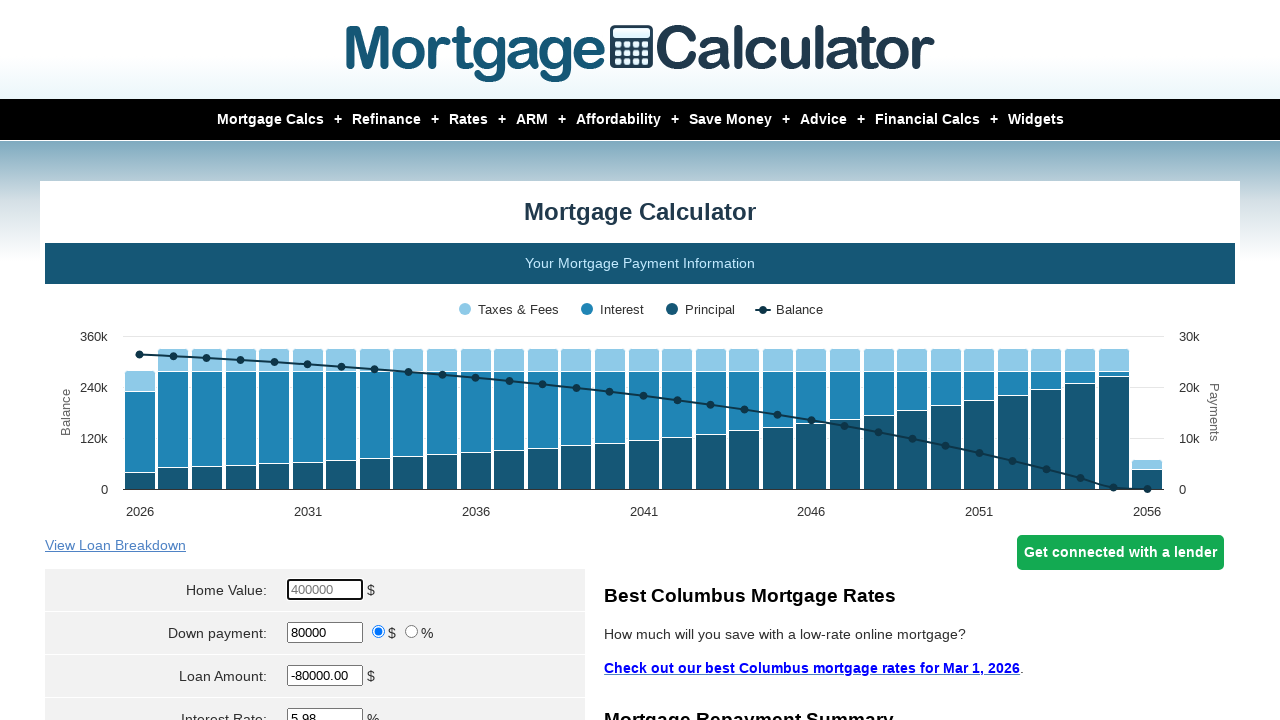

Entered home value of 950000 on //*[@id='homeval']
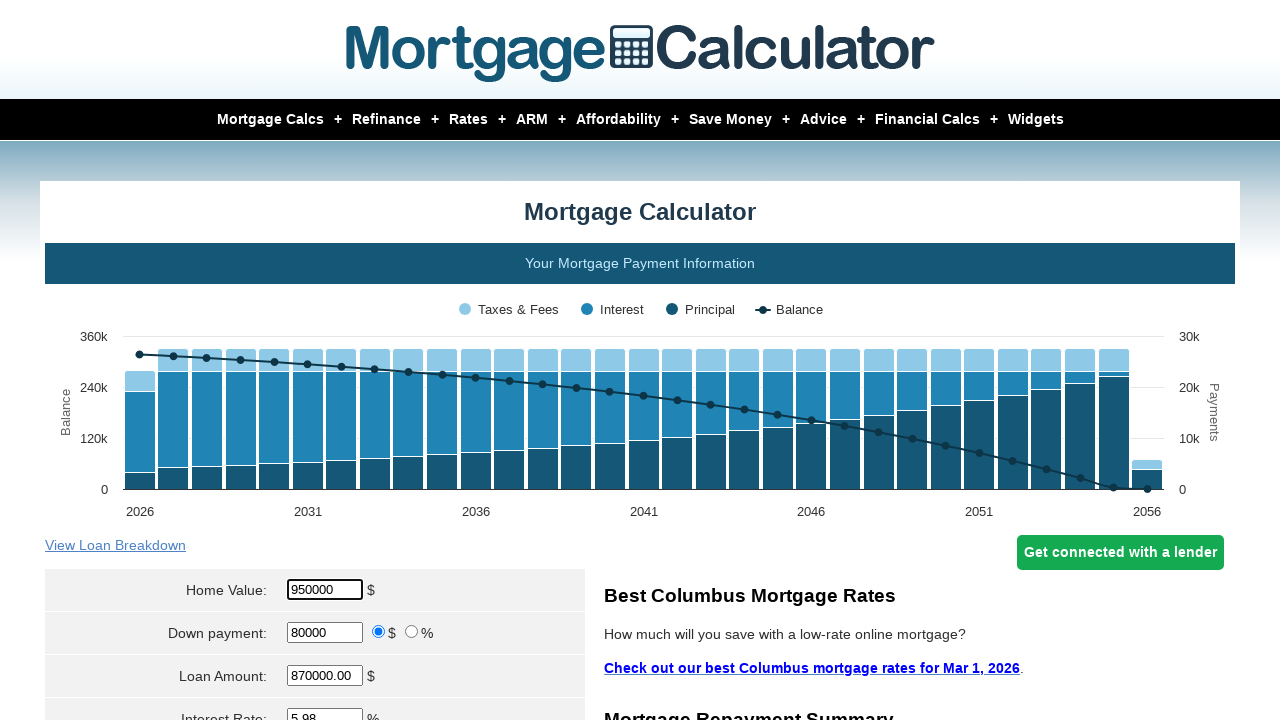

Cleared down payment input field on //*[@id='downpayment']
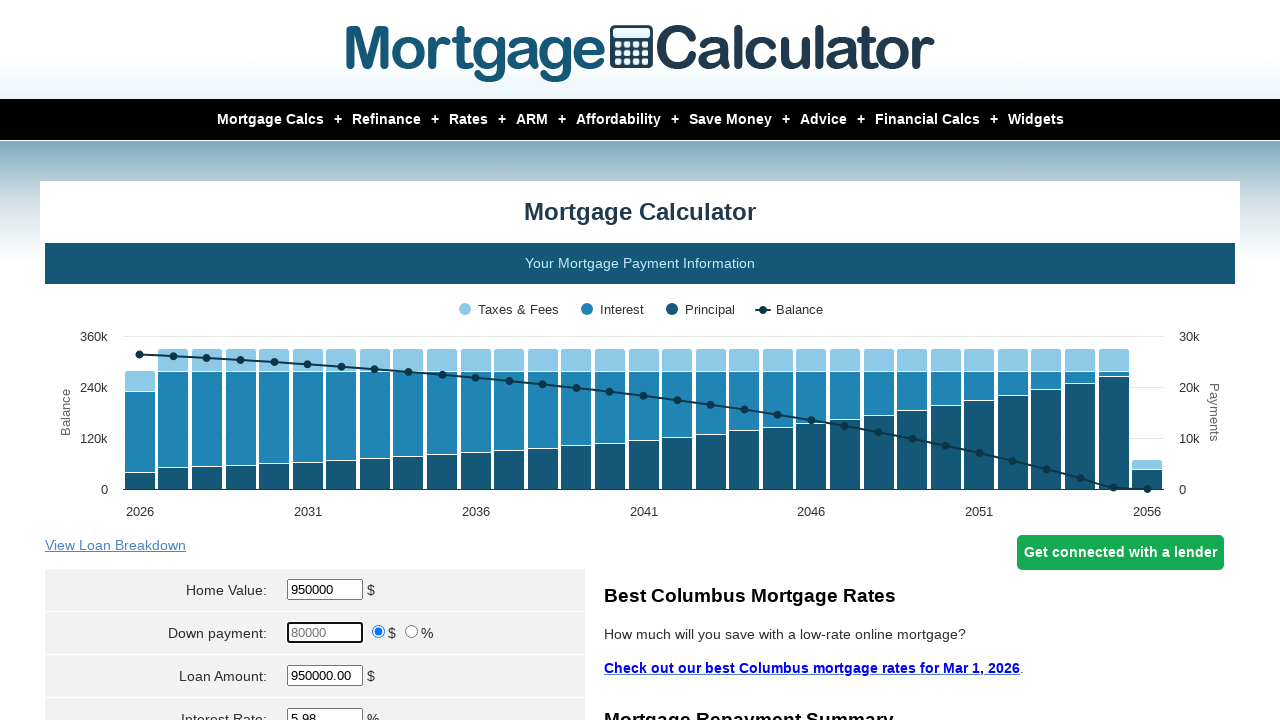

Entered down payment value of 200000 on //*[@id='downpayment']
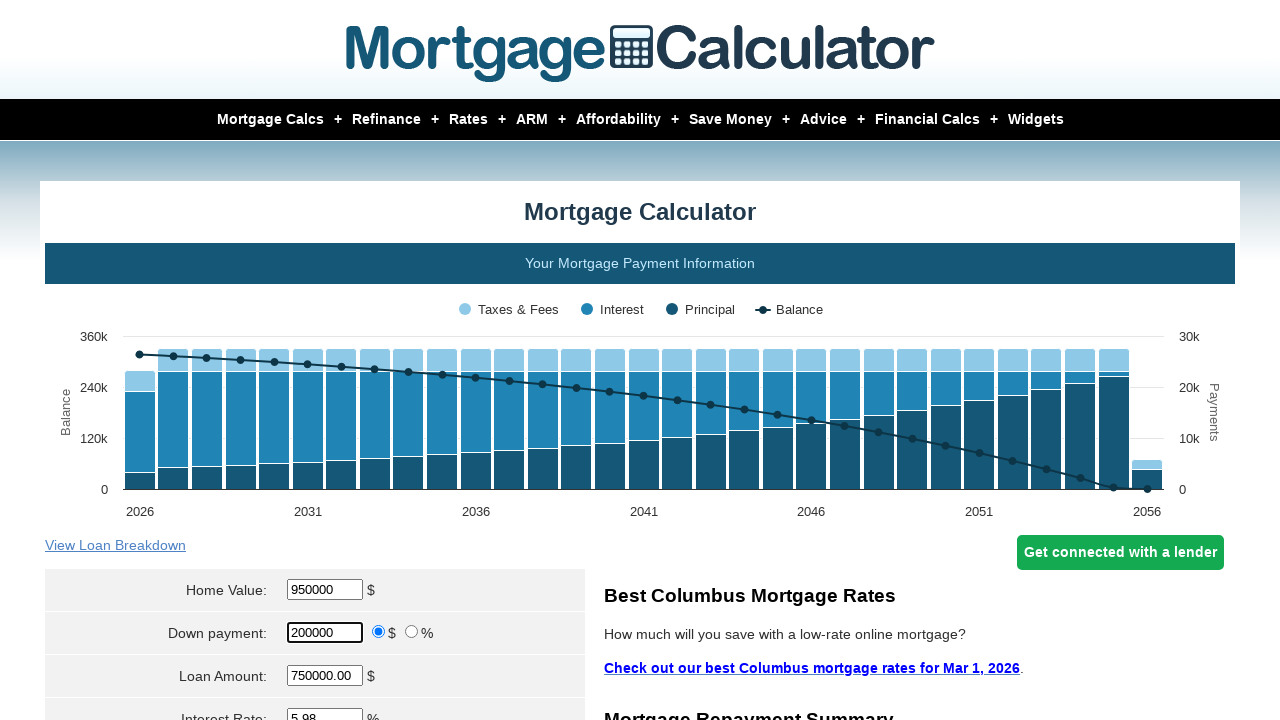

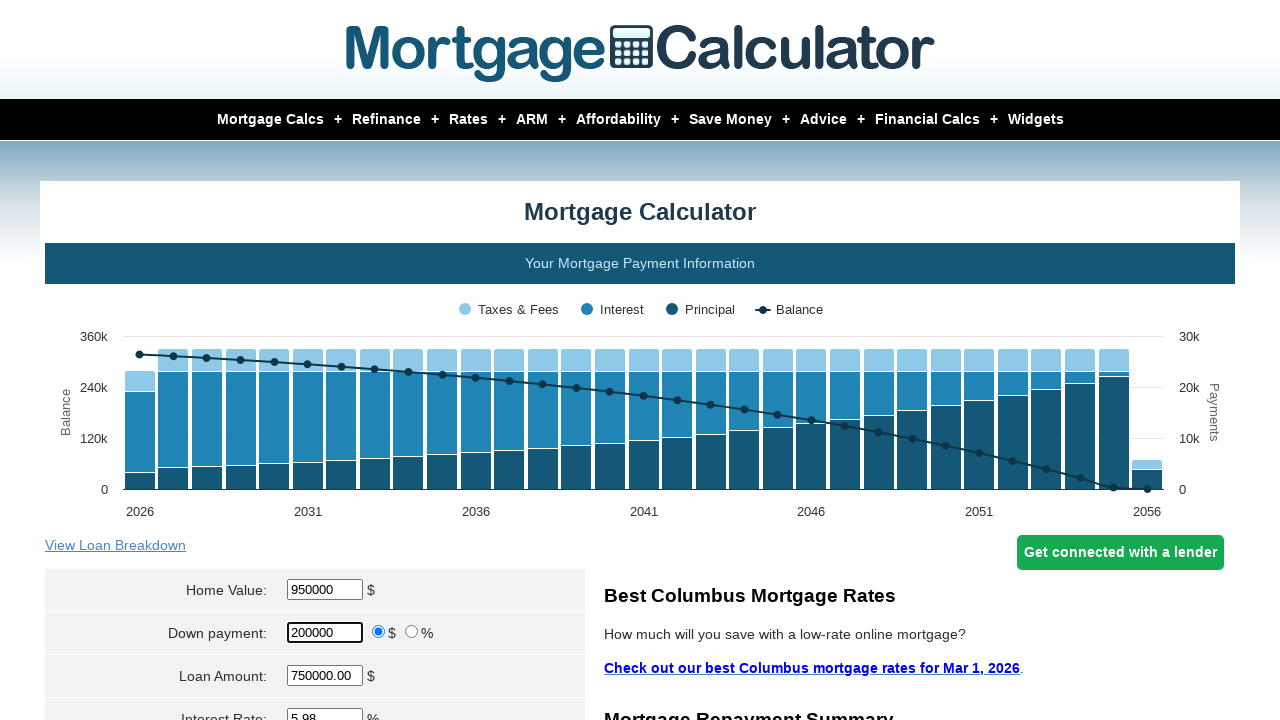